Navigates to Selenium downloads page, scrolls down, and clicks on the 32-bit Windows IE driver download link

Starting URL: https://www.selenium.dev/downloads/

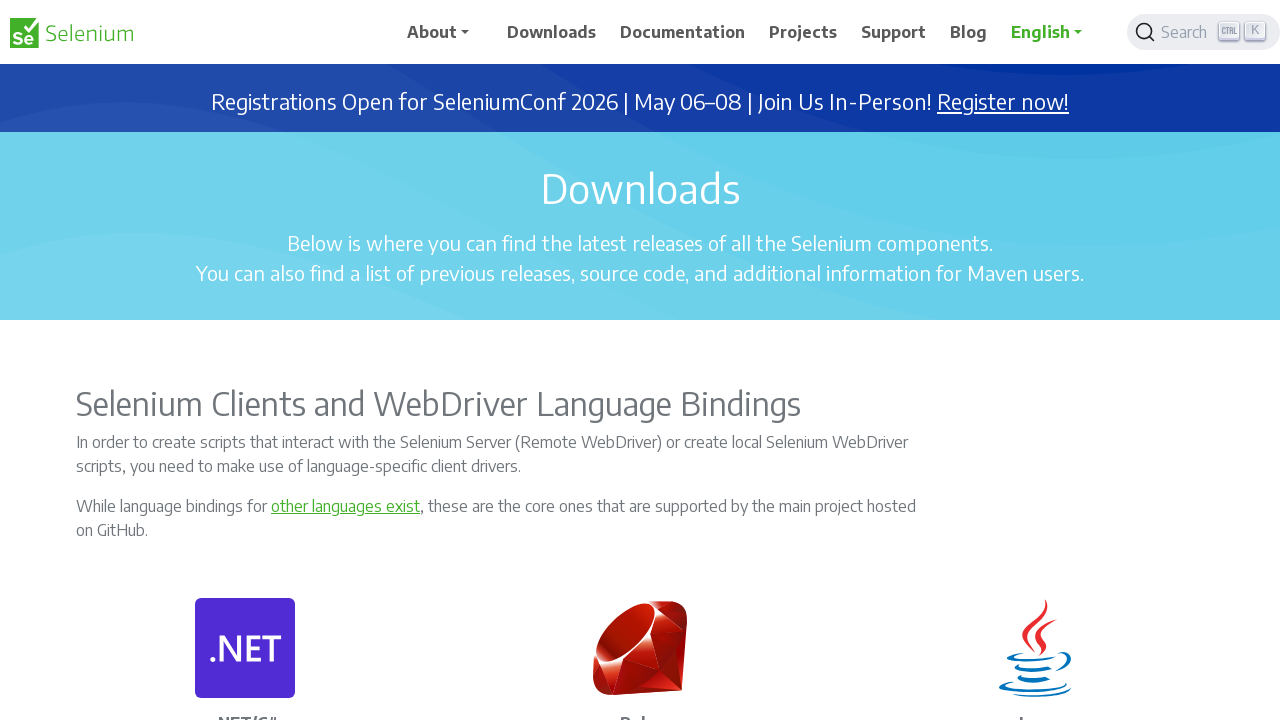

Navigated to Selenium downloads page
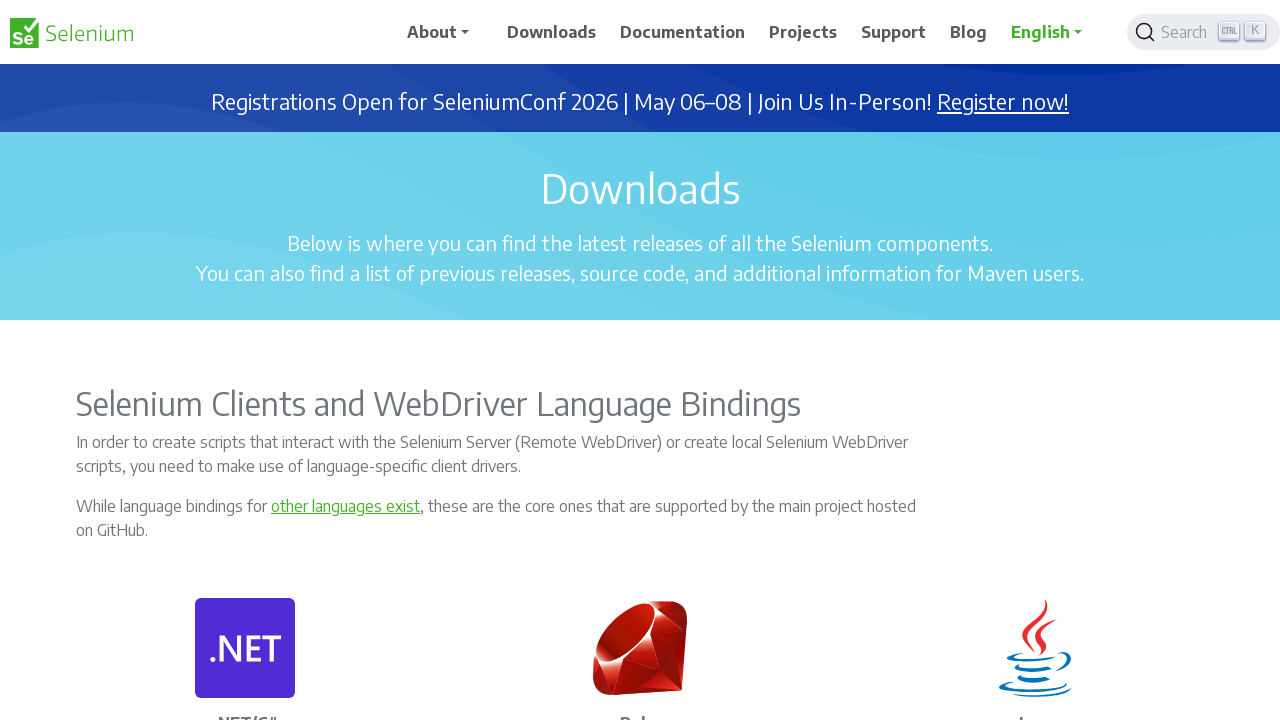

Scrolled down the page by 500 pixels
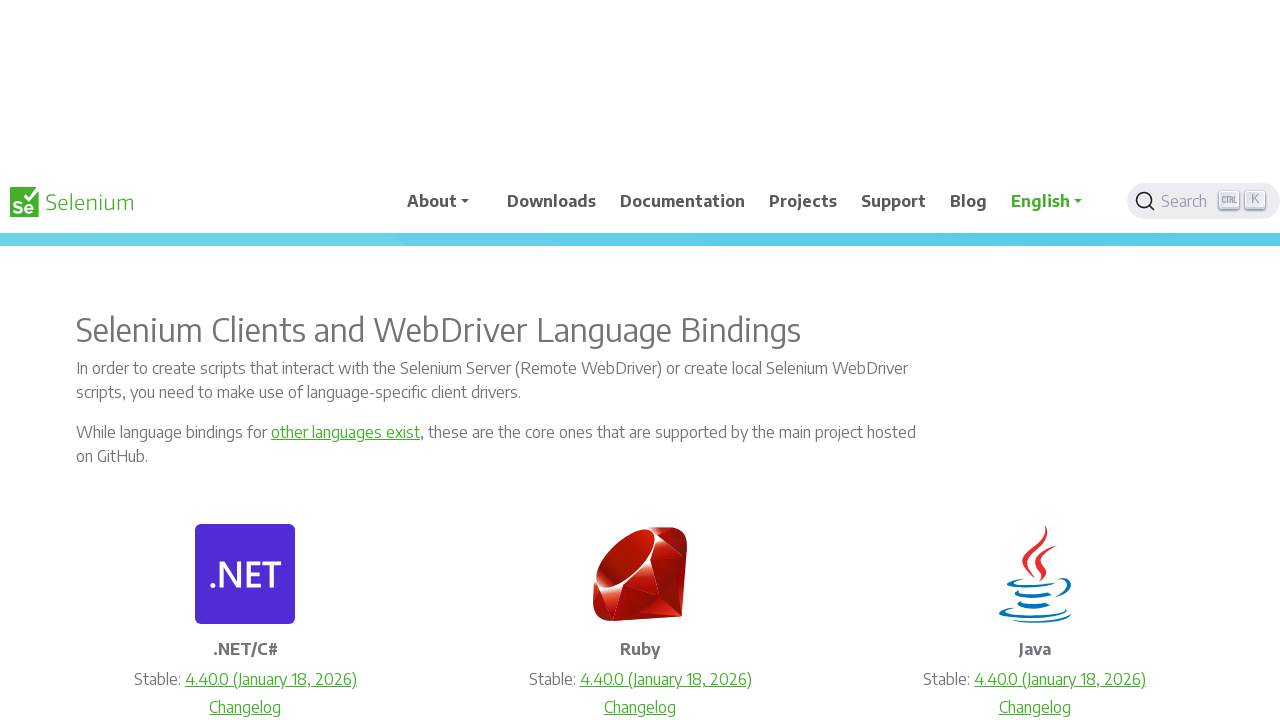

Clicked on 32-bit Windows IE driver download link at (722, 361) on a:text('32 bit Windows IE')
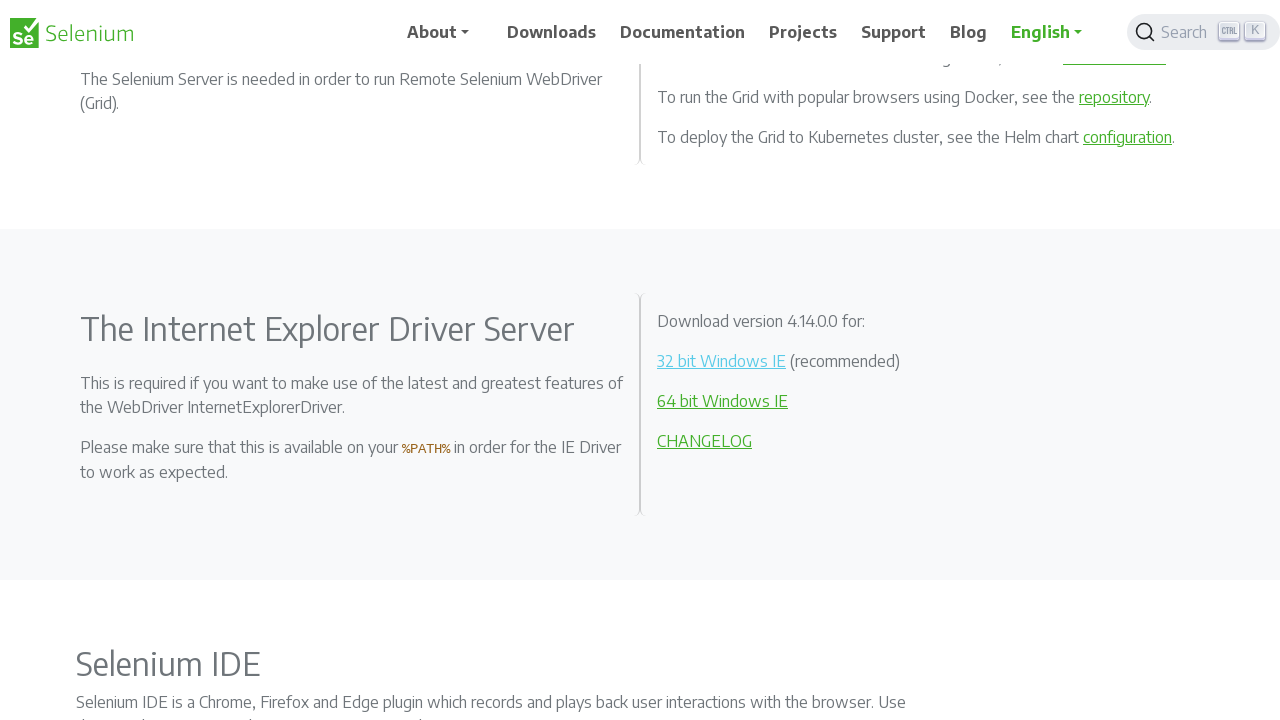

Waited 2 seconds for download to initiate
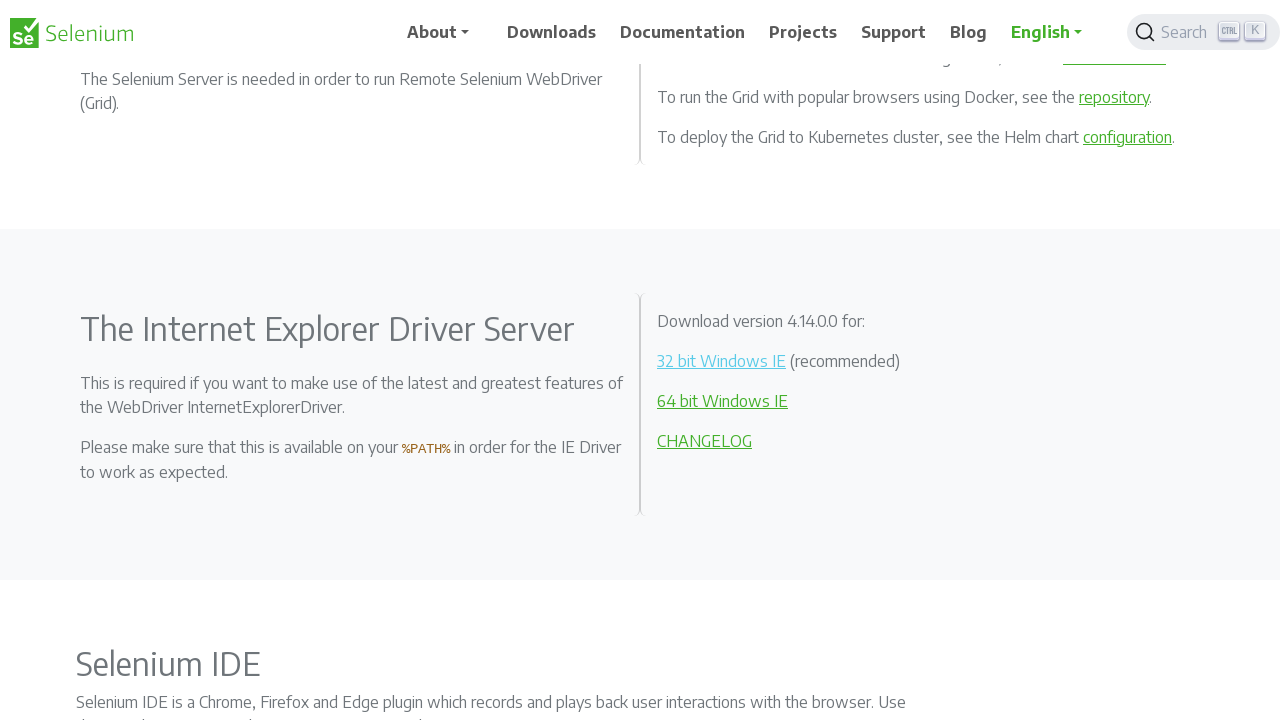

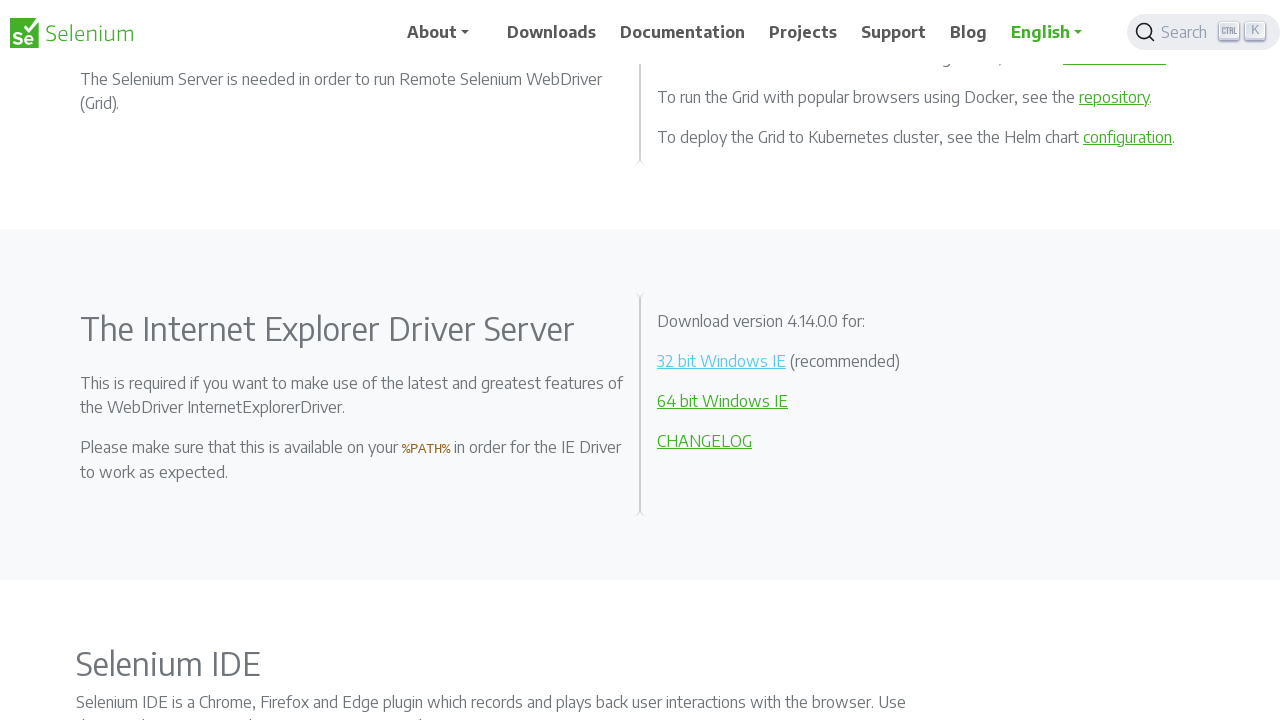